Tests Hotwire hotel search by entering a destination city and submitting the search form

Starting URL: https://www.hotwire.com

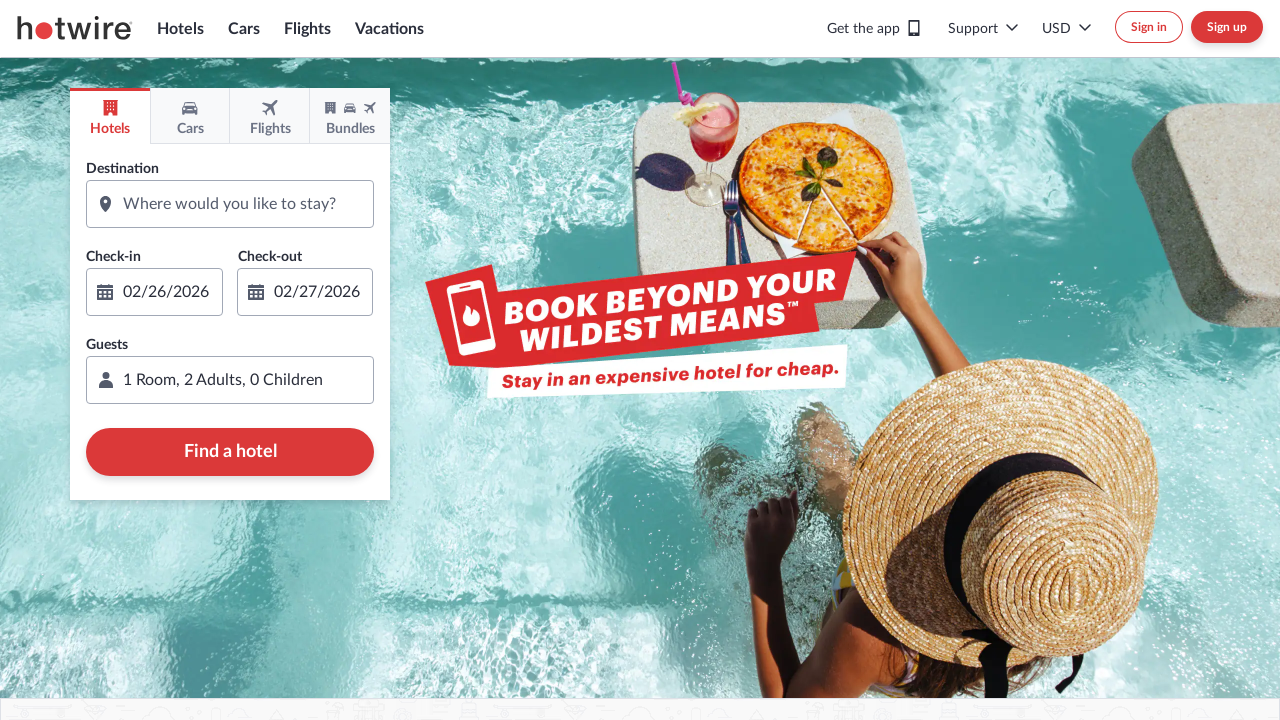

Filled destination field with 'New York City' on #root > div.page-home > div.hero-background-container.hero-background-container-
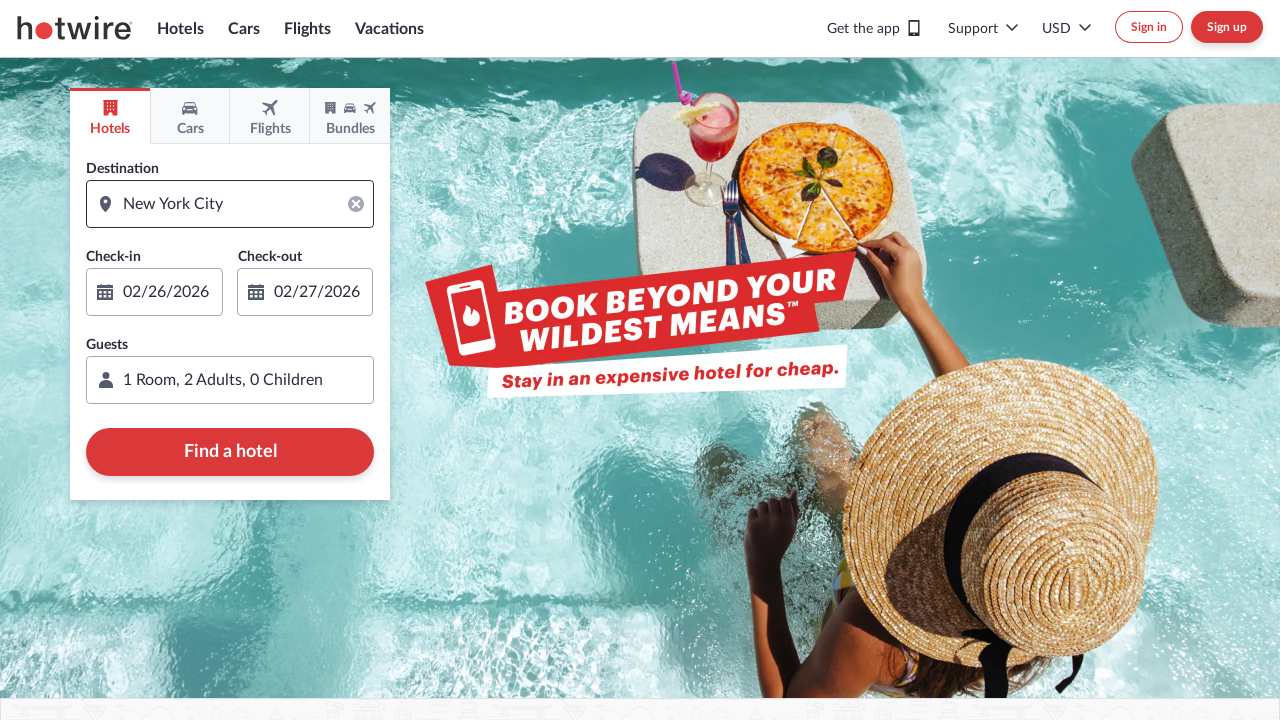

Clicked search button to submit hotel search form at (1149, 27) on .btn__label
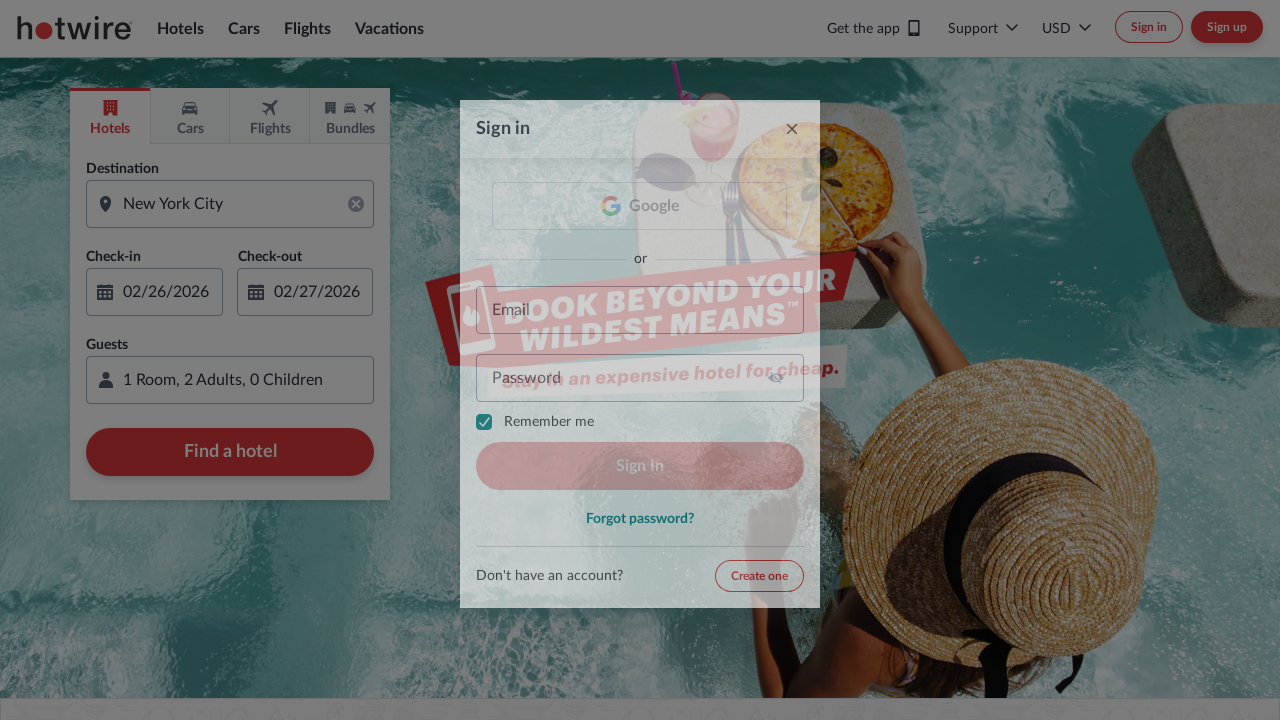

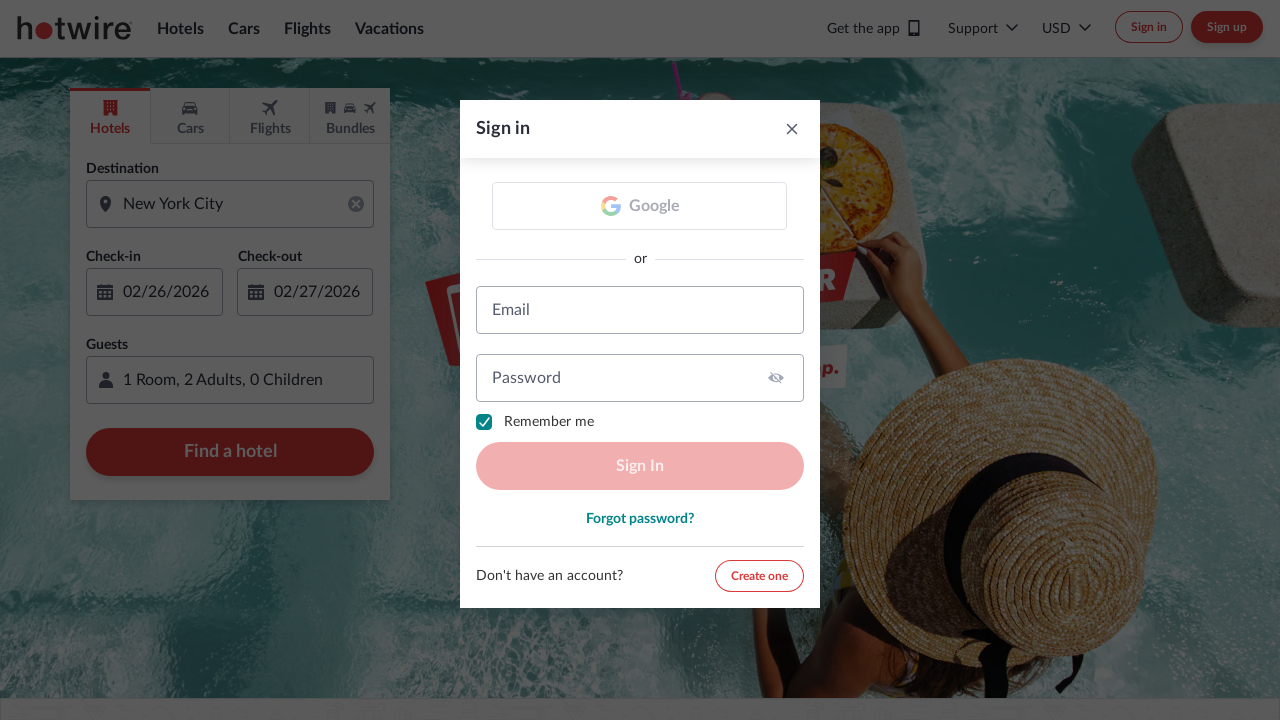